Tests clicking a button with dynamic class attributes three times and dismissing the resulting alert dialogs each time

Starting URL: http://uitestingplayground.com/classattr

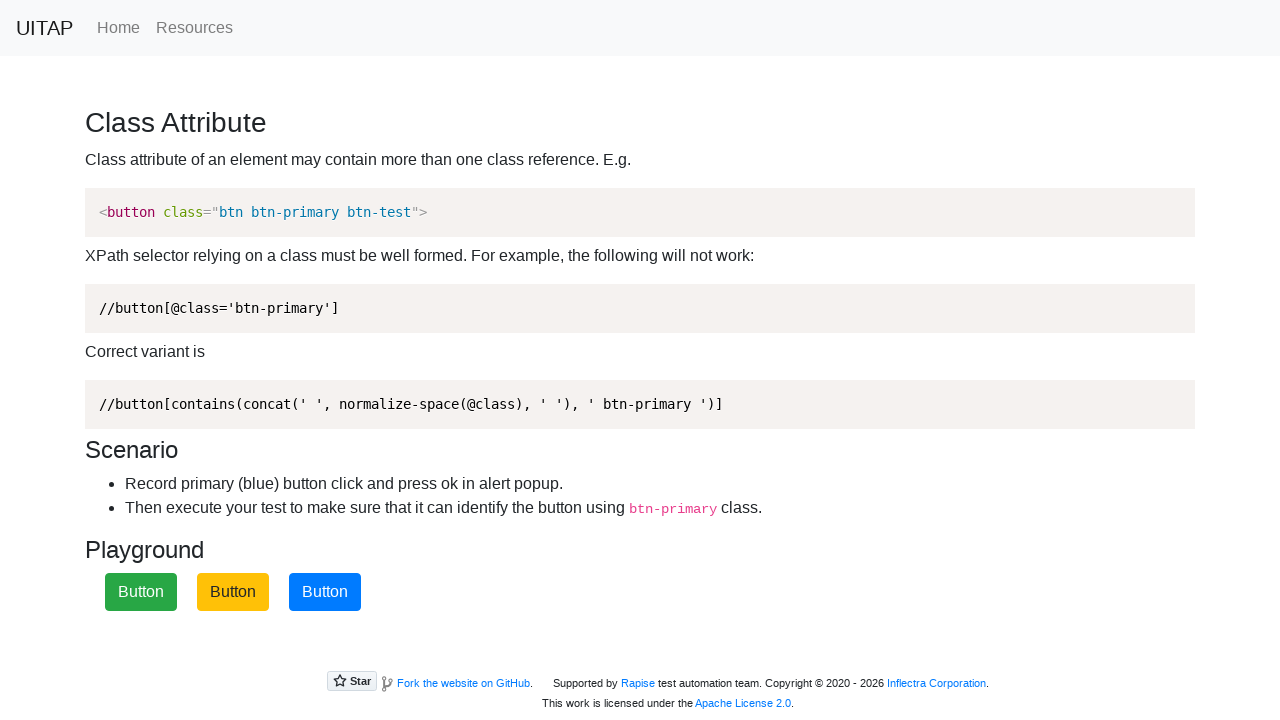

Clicked primary button with dynamic class attribute at (325, 592) on button.btn-primary
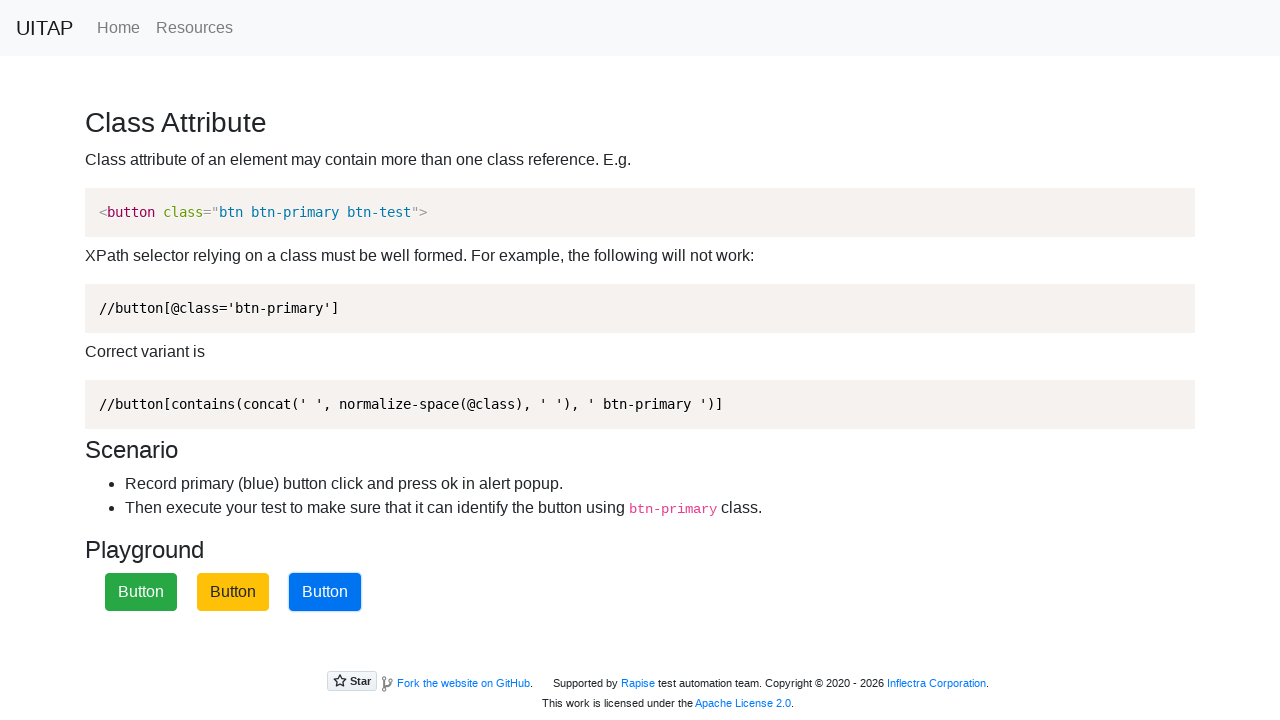

Accepted alert dialog
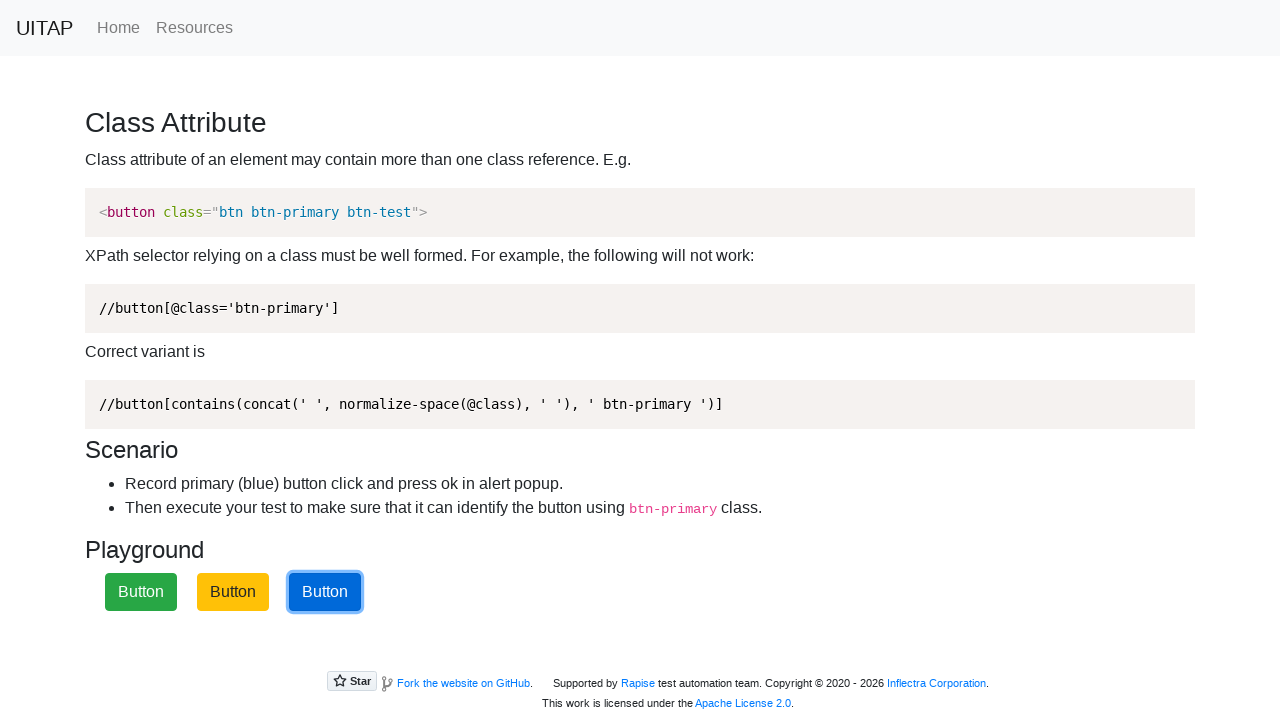

Clicked primary button with dynamic class attribute at (325, 592) on button.btn-primary
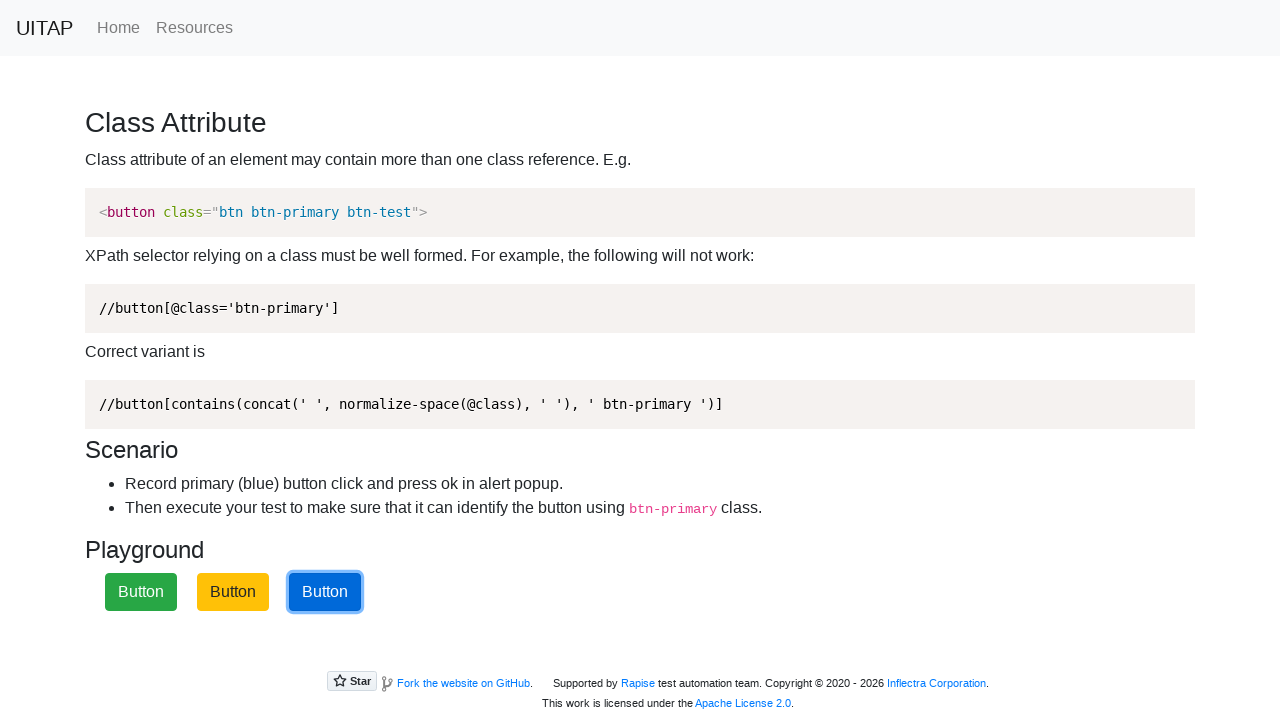

Accepted alert dialog
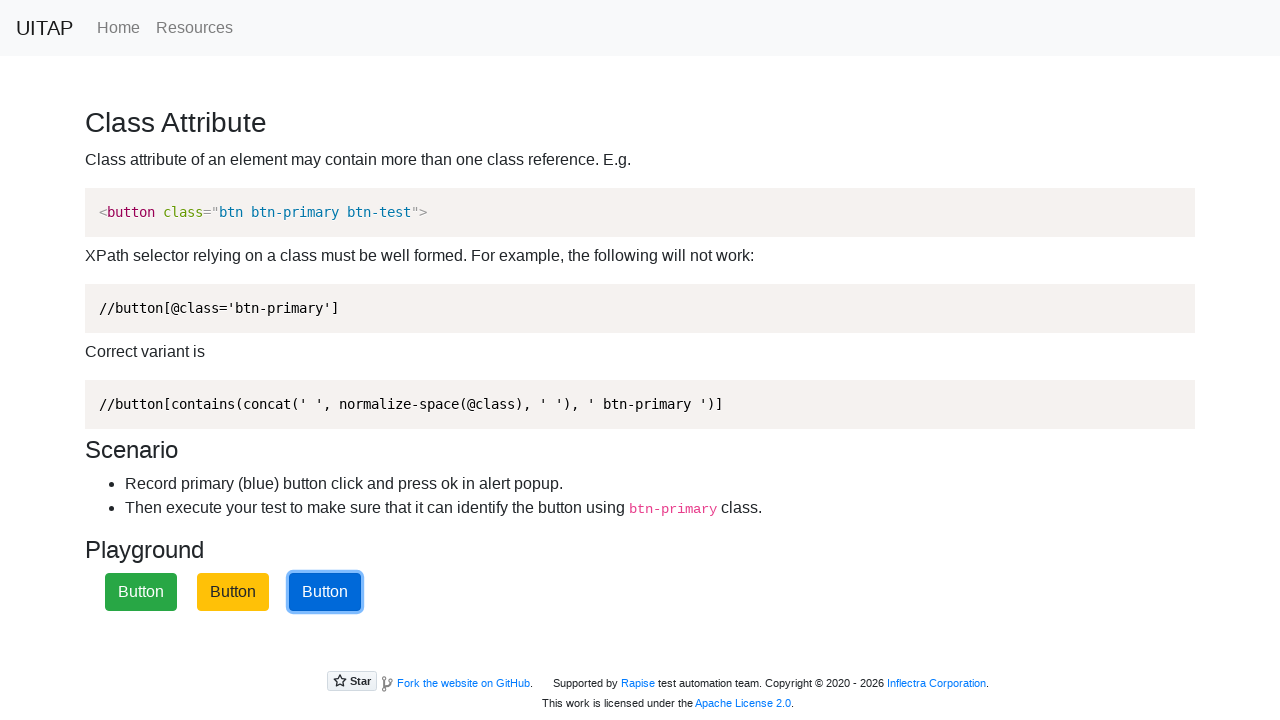

Clicked primary button with dynamic class attribute at (325, 592) on button.btn-primary
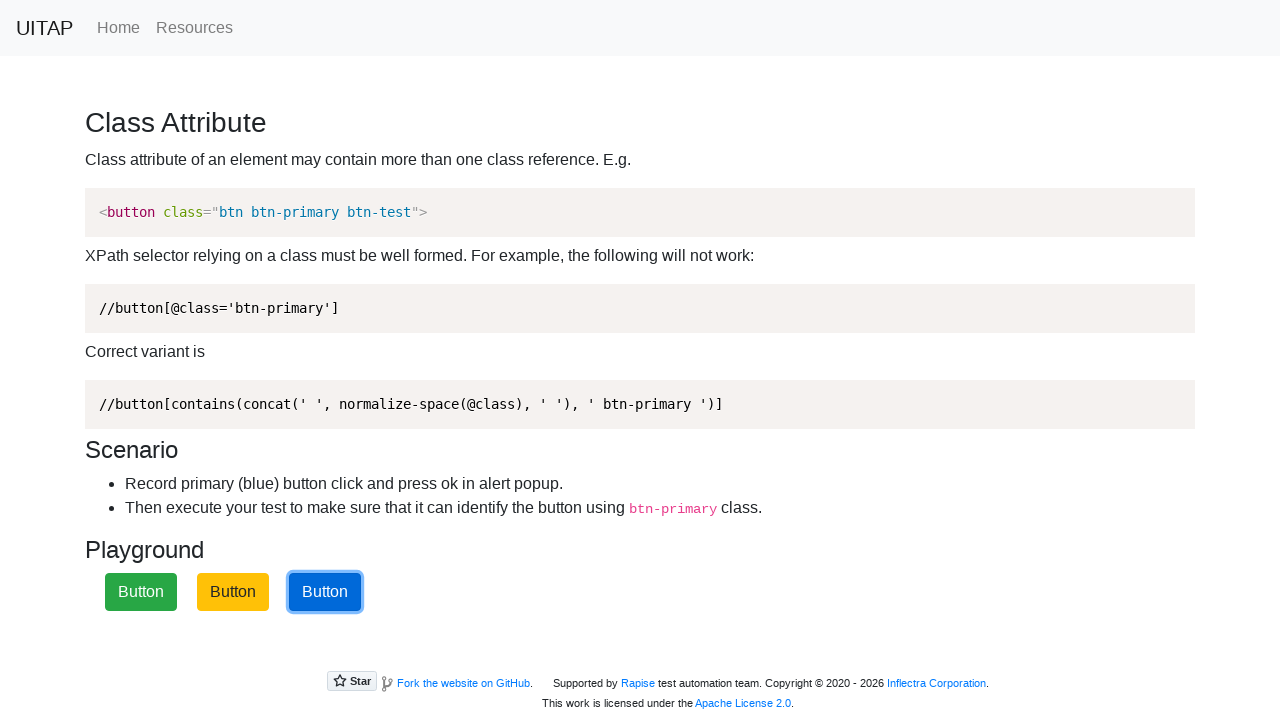

Accepted alert dialog
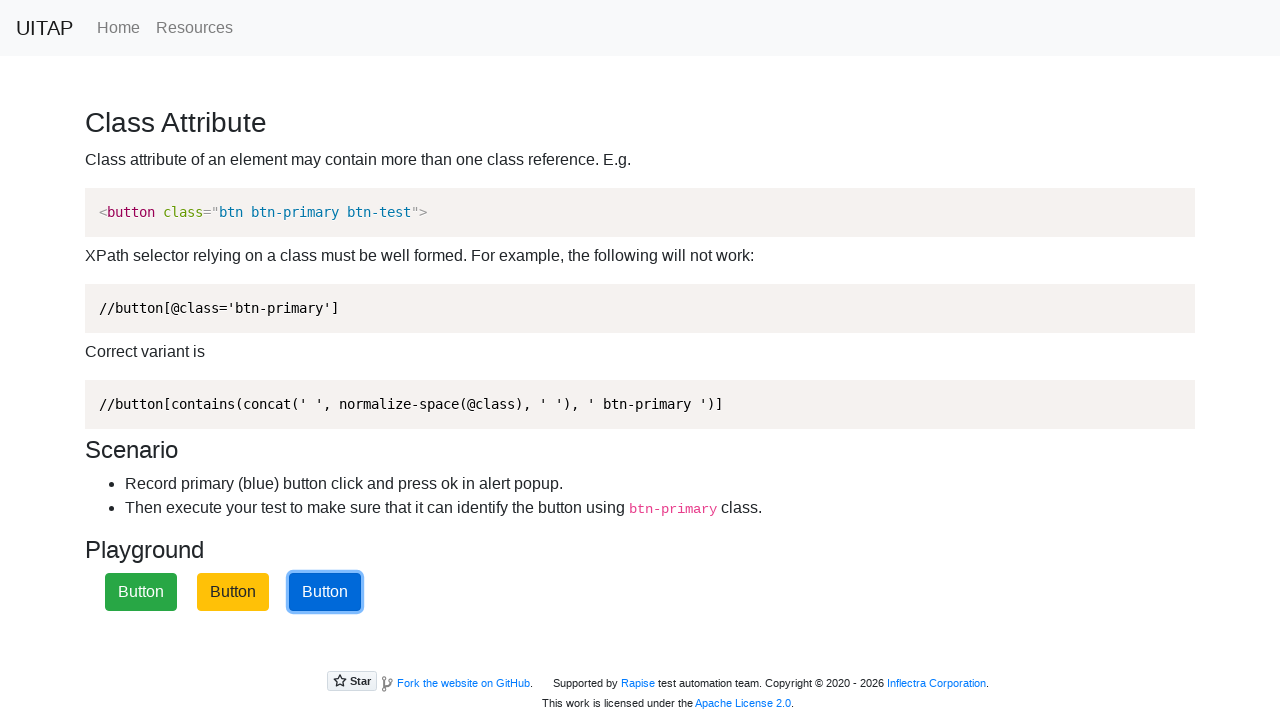

Waited for page to stabilize after three button clicks and alert dismissals
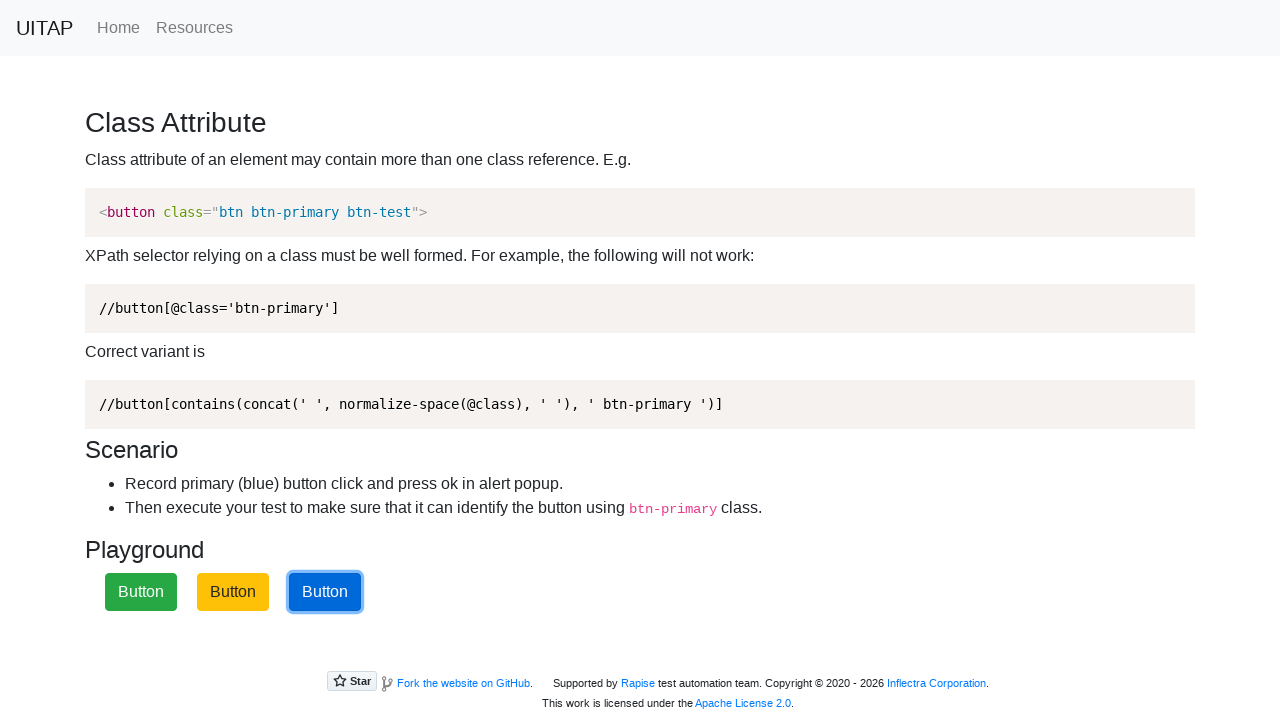

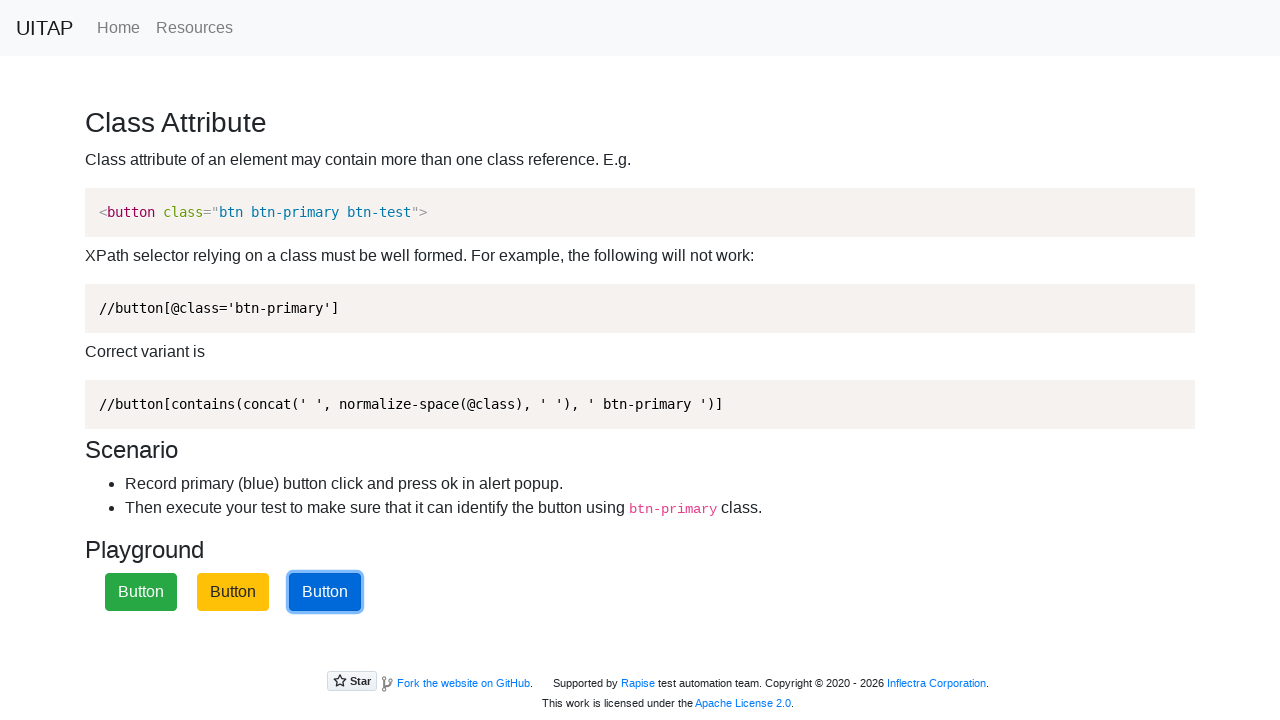